Navigates to EaseMyTrip flights page and selects a departure date using JavaScript execution

Starting URL: https://www.easemytrip.com/flights.html

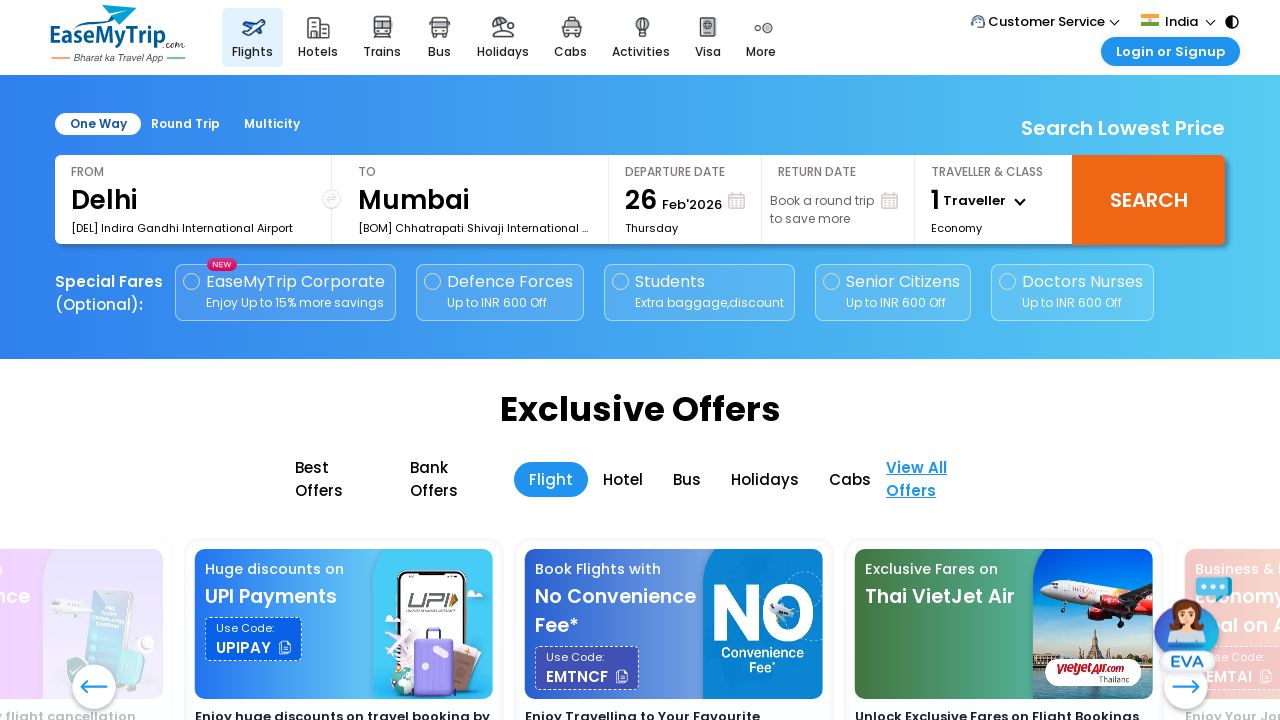

Executed JavaScript to set departure date to 16/09/2021 in ddate field
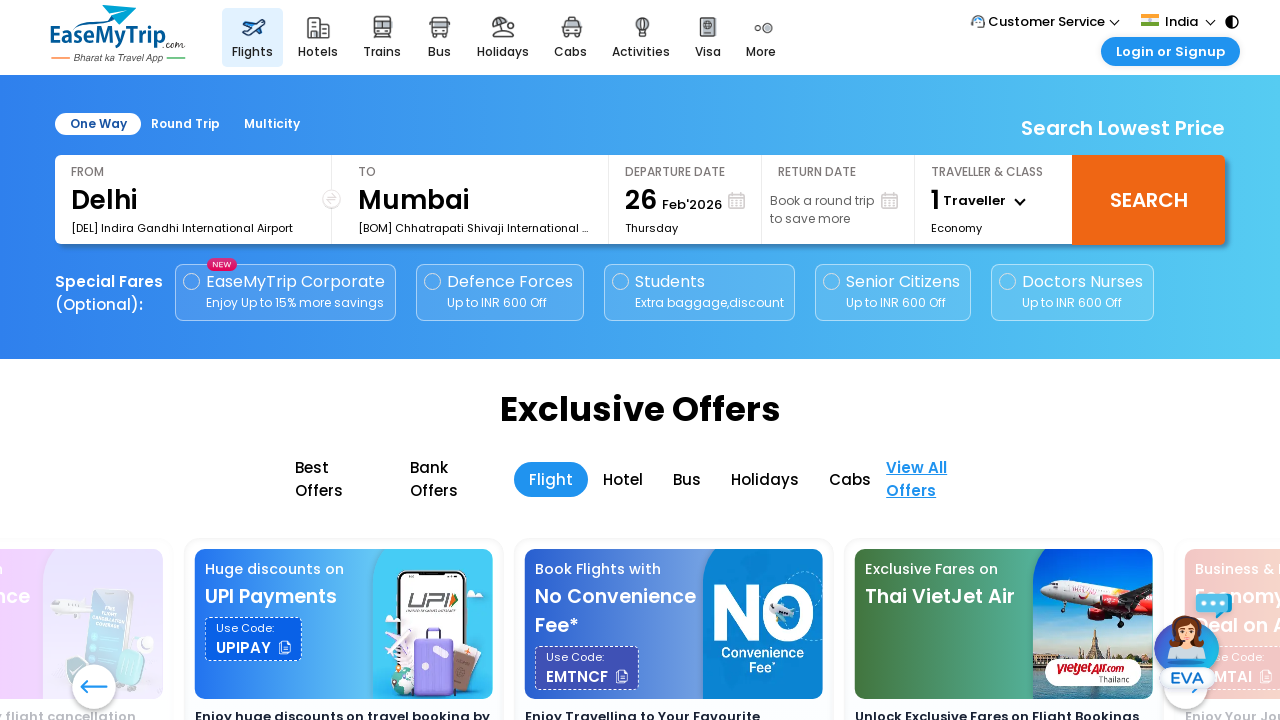

Waited 5000ms for date to be set
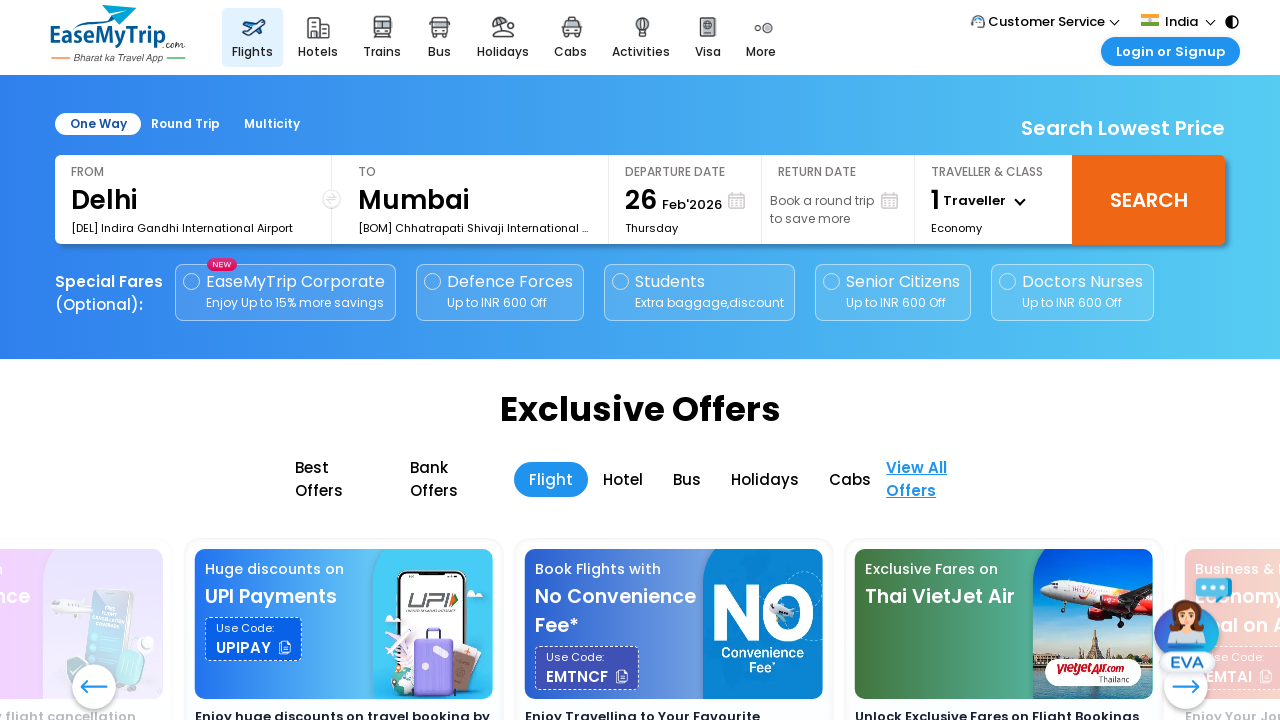

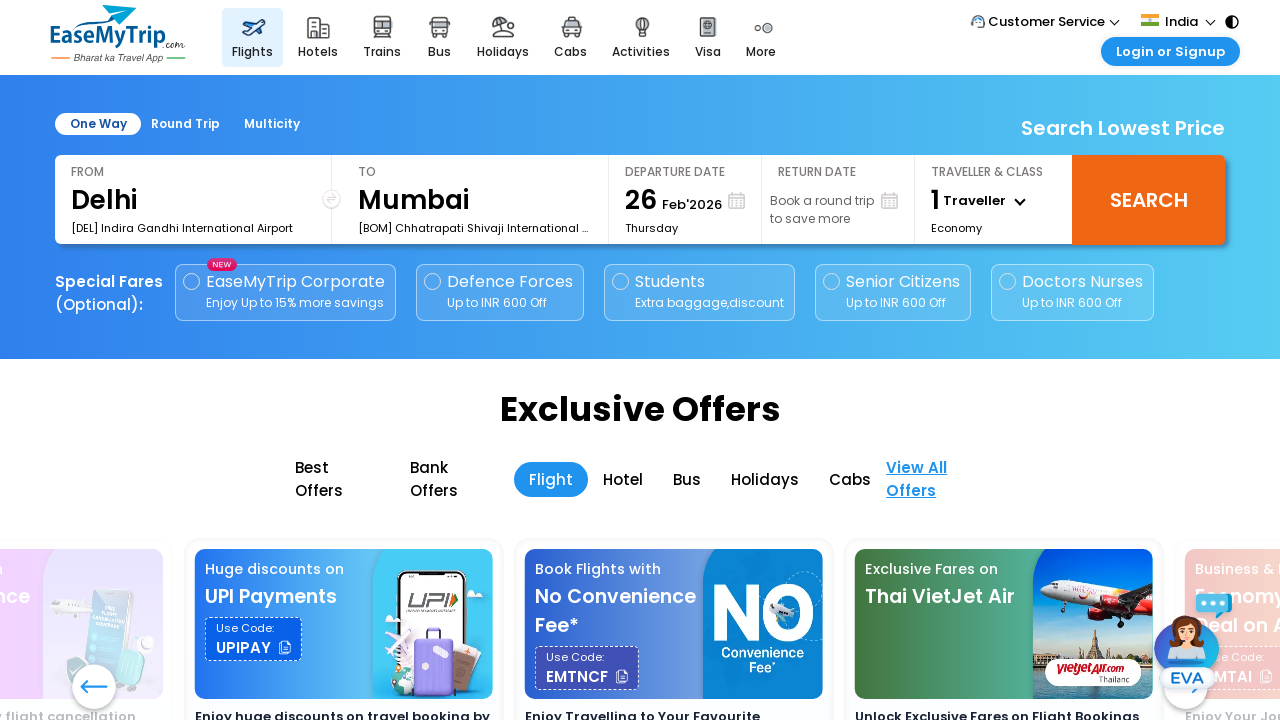